Completes an interactive math challenge by retrieving a hidden value from an element's attribute, calculating the answer using a logarithmic formula, filling in the result, selecting required checkboxes and radio buttons, and submitting the form.

Starting URL: http://suninjuly.github.io/get_attribute.html

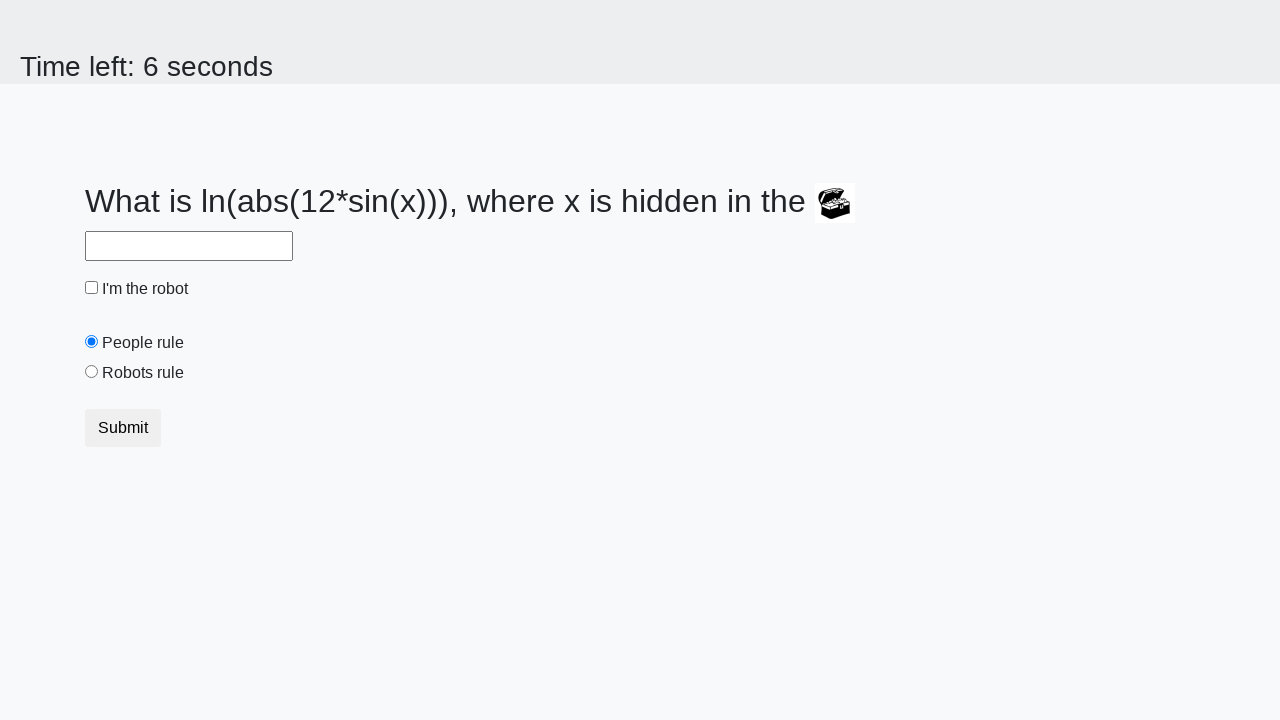

Located treasure element with ID 'treasure'
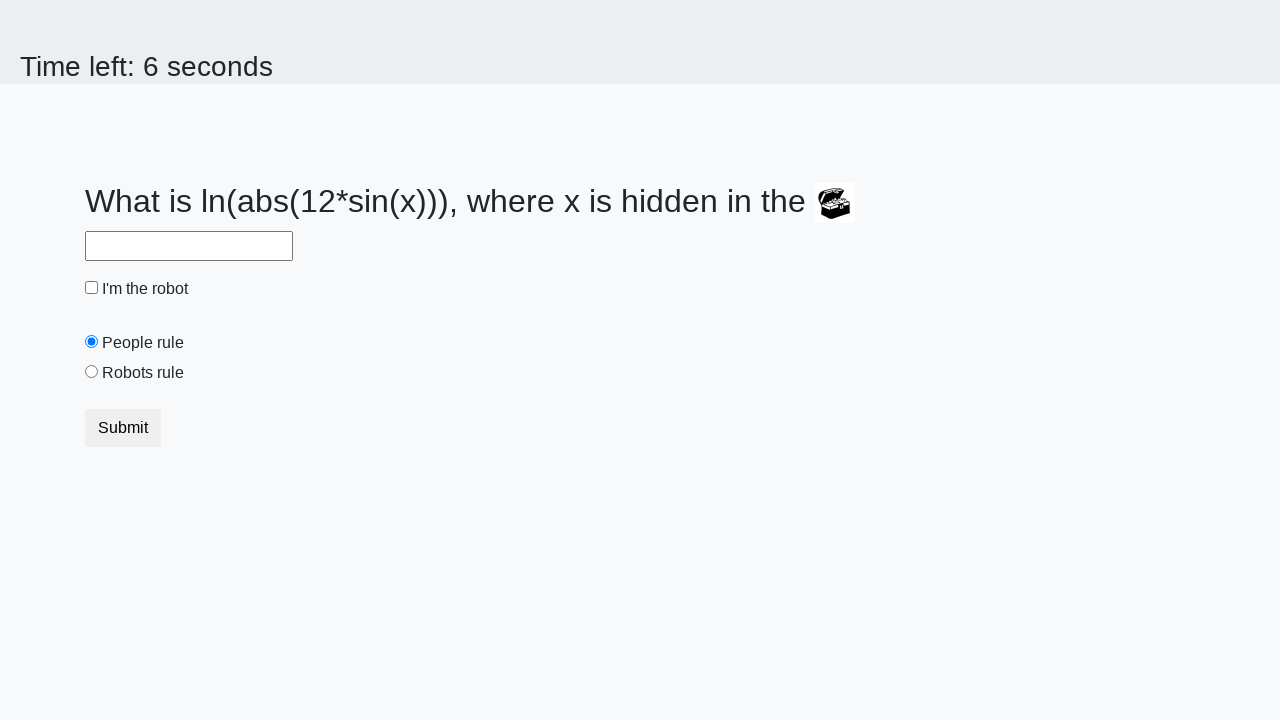

Retrieved 'valuex' attribute from treasure element: 39
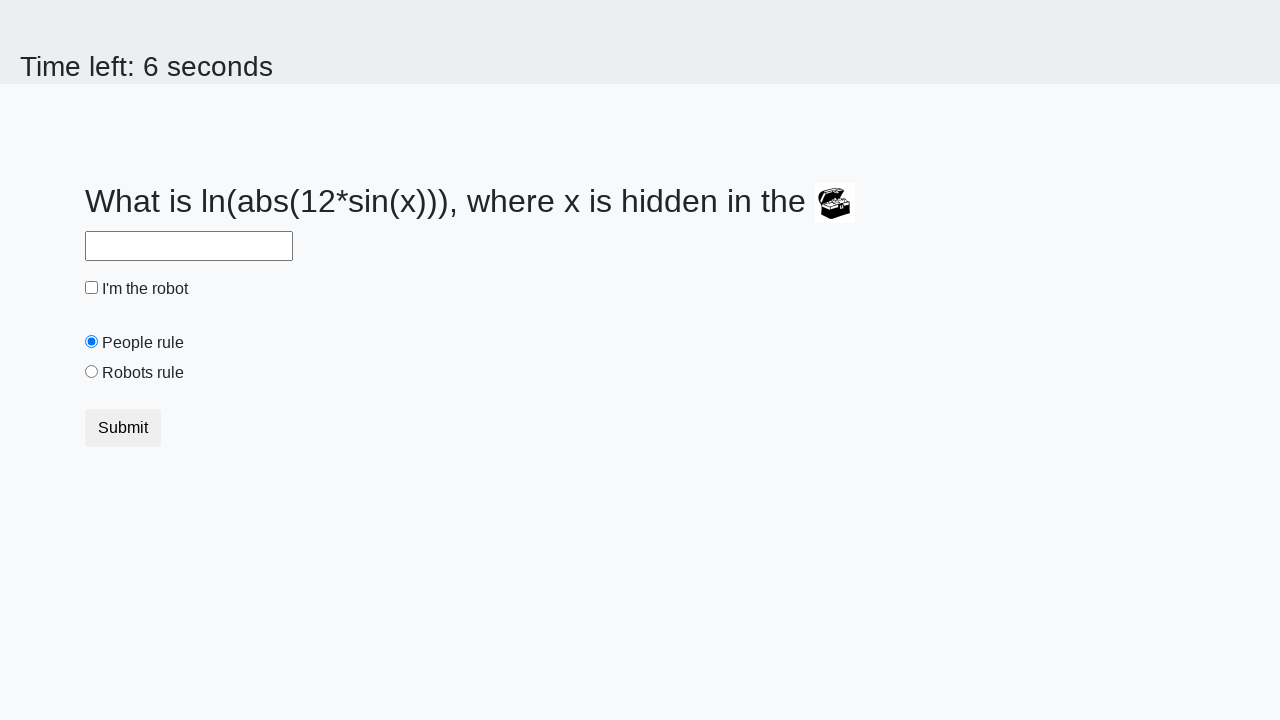

Calculated answer using logarithmic formula: 2.4480303879951264
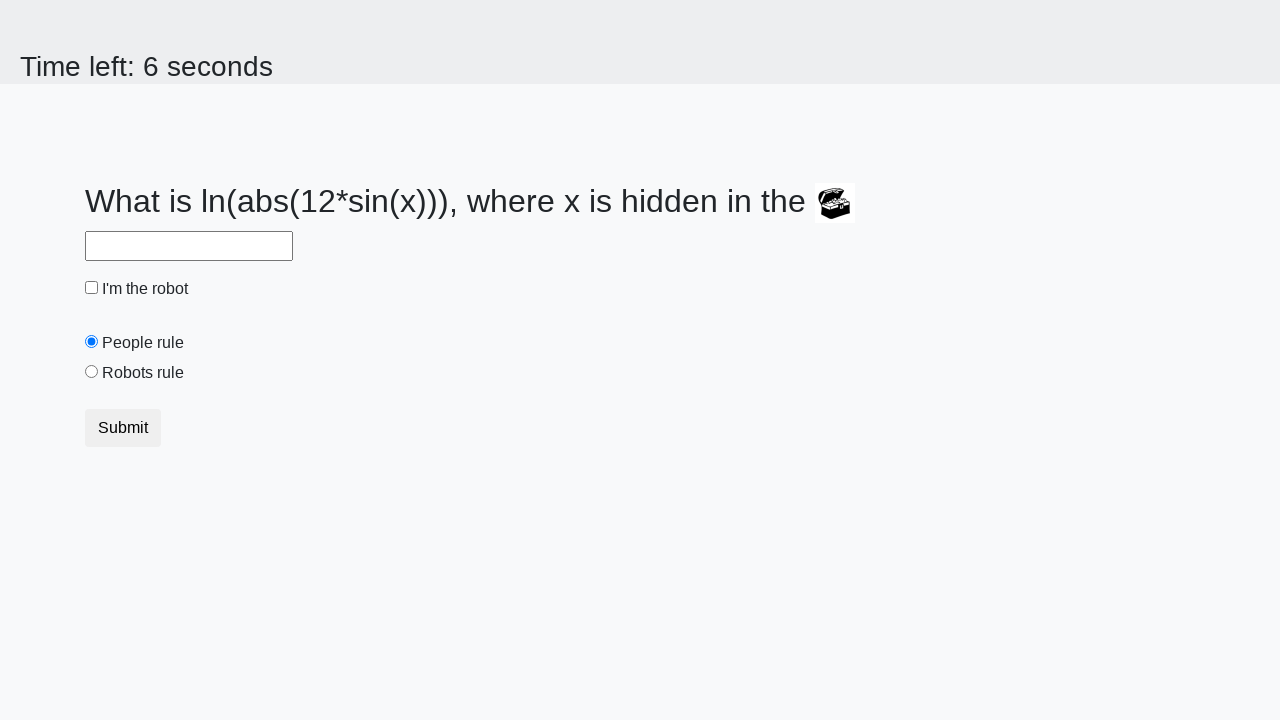

Filled answer field with calculated value: 2.4480303879951264 on #answer
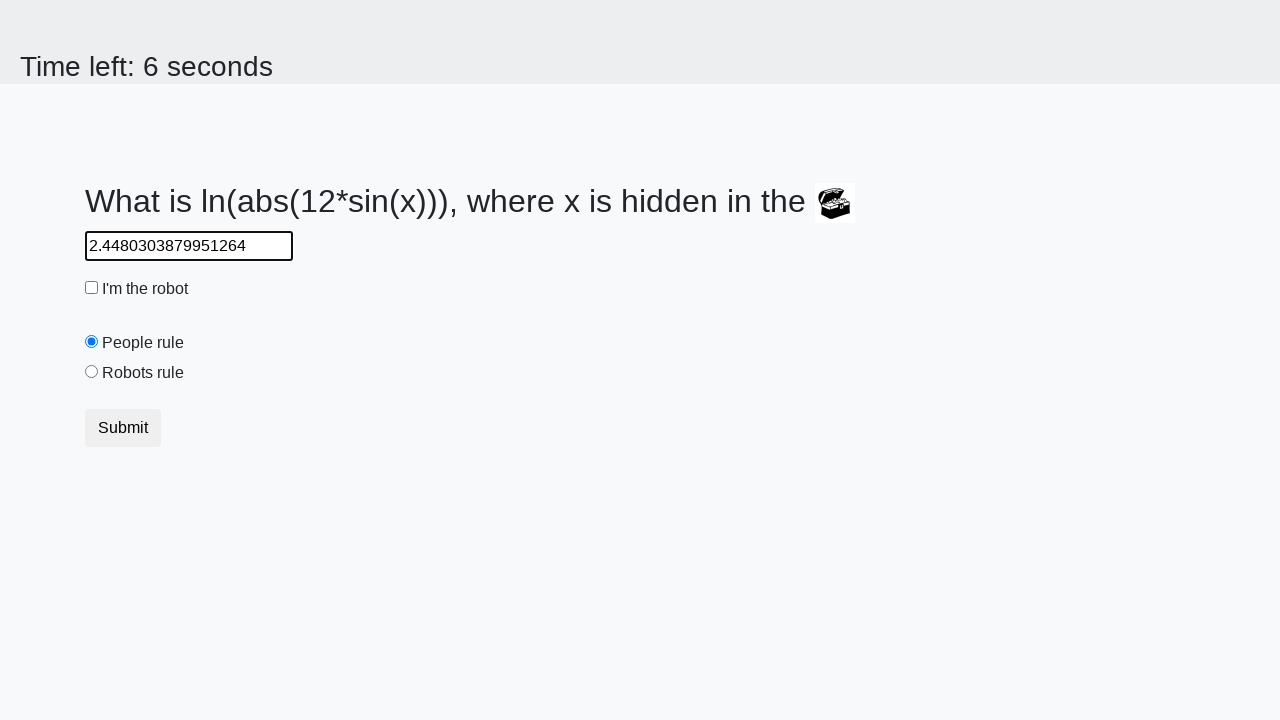

Clicked robot checkbox at (92, 288) on #robotCheckbox
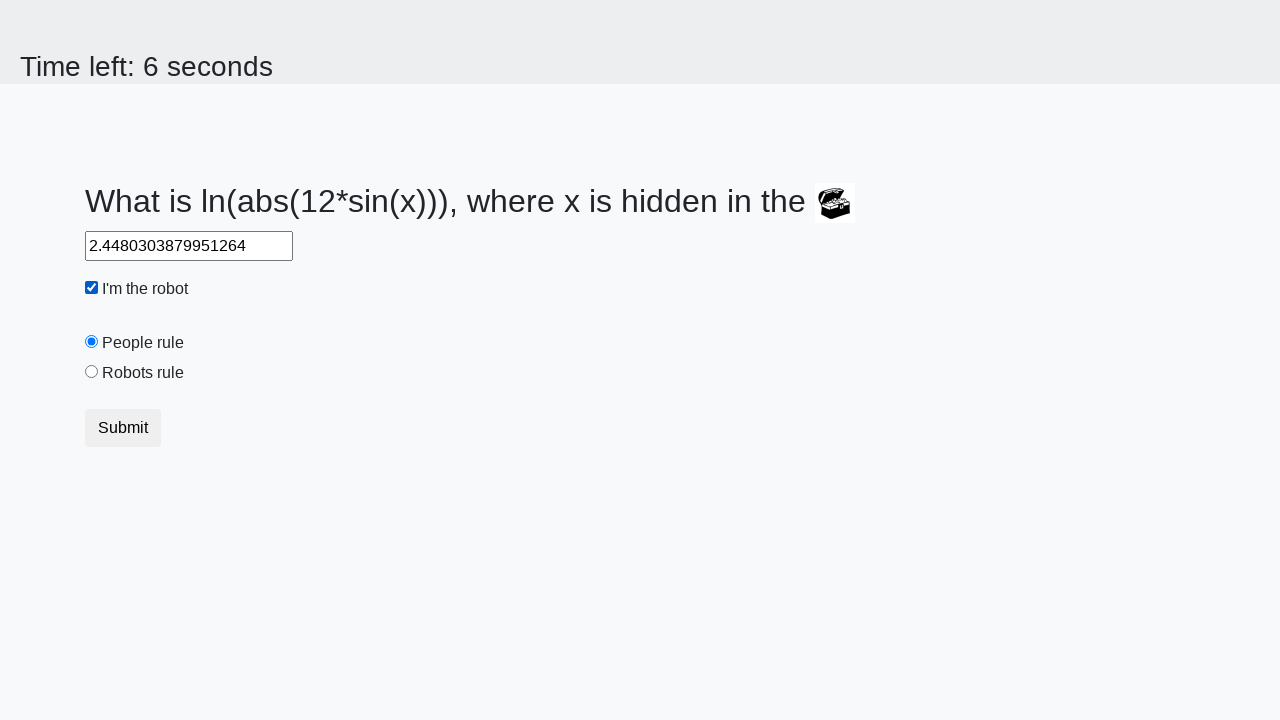

Clicked 'robots rule' radio button at (92, 372) on #robotsRule
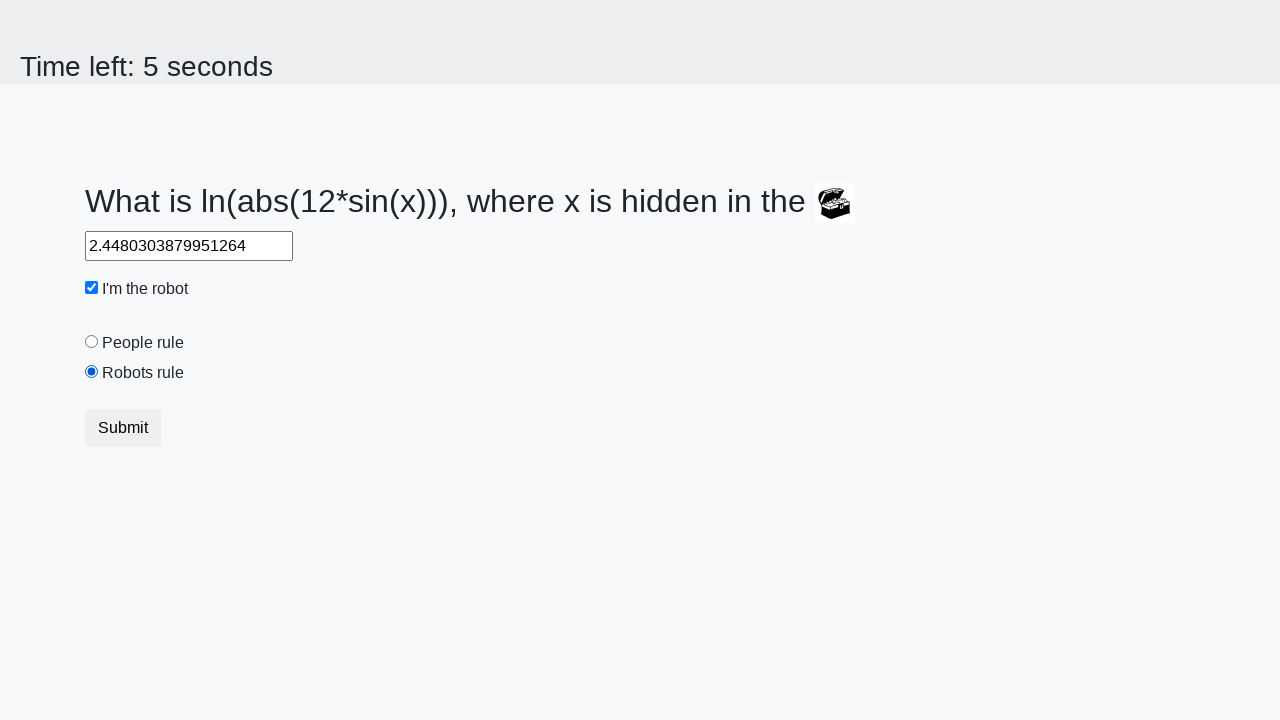

Clicked submit button to complete form at (123, 428) on .btn-default
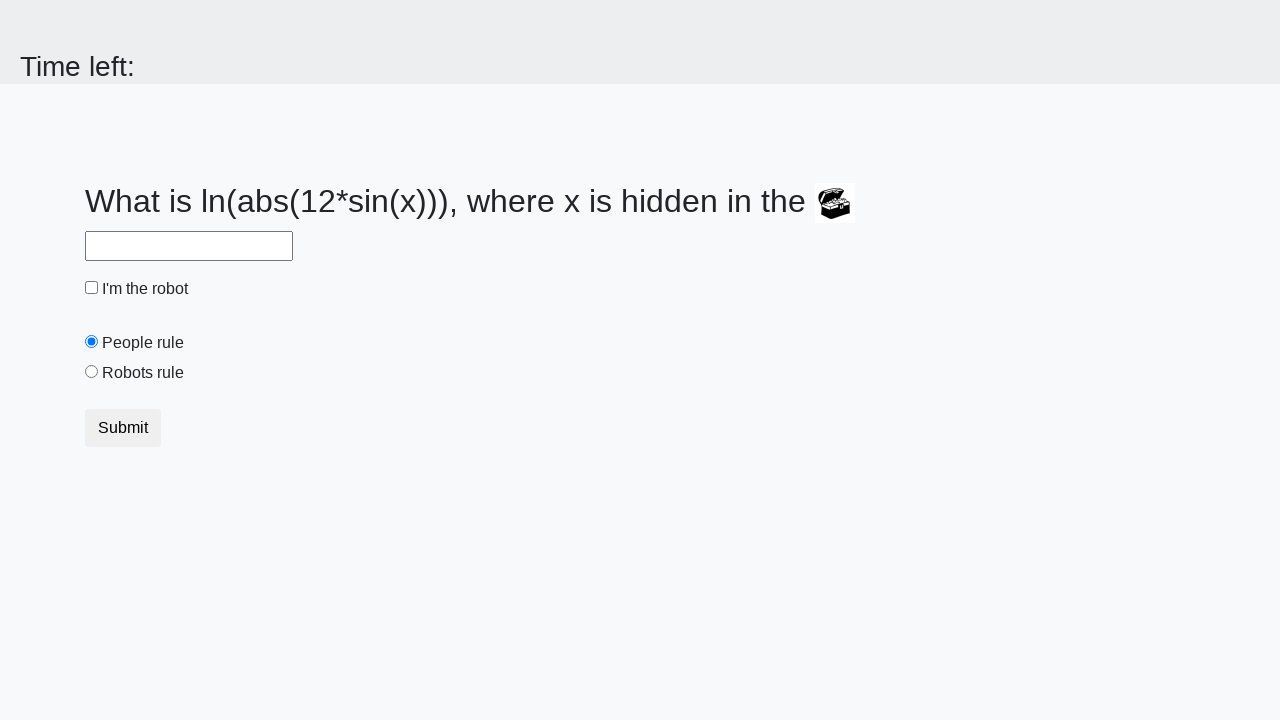

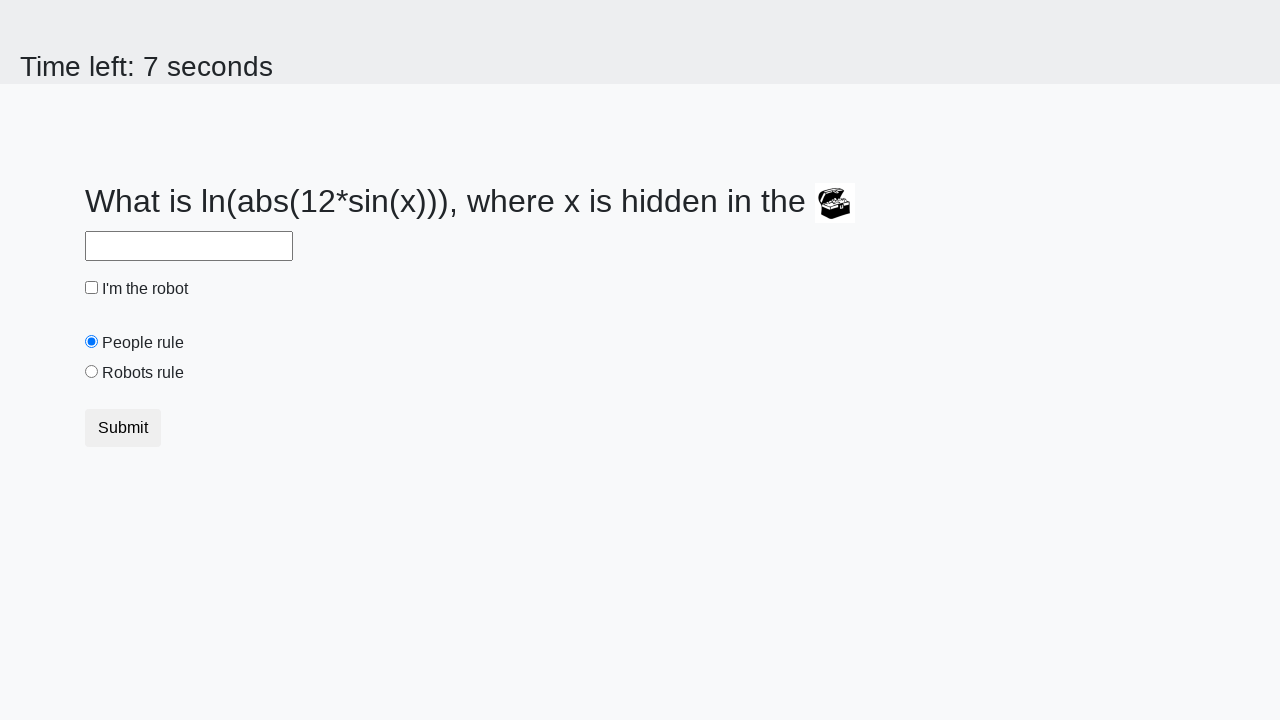